Tests a form submission by filling in name, email, and address fields, then verifying the submitted information is displayed correctly

Starting URL: http://demoqa.com/text-box

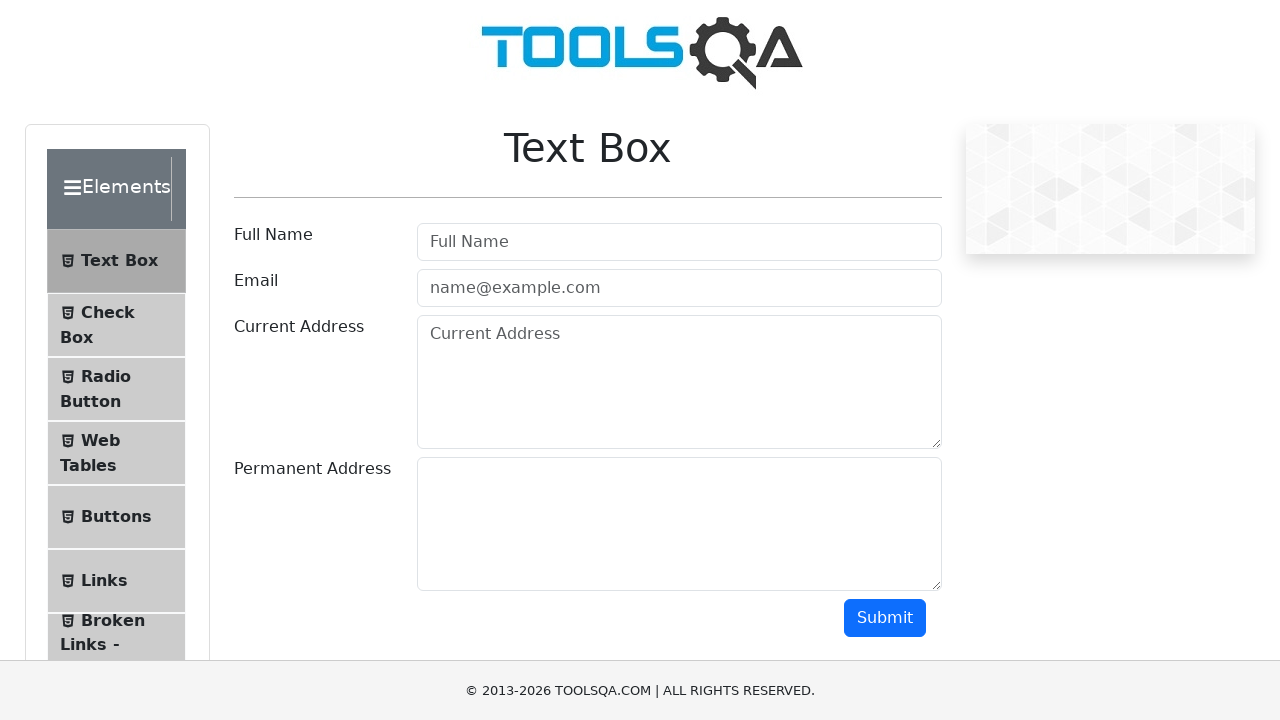

Filled full name field with 'Automation' on #userName
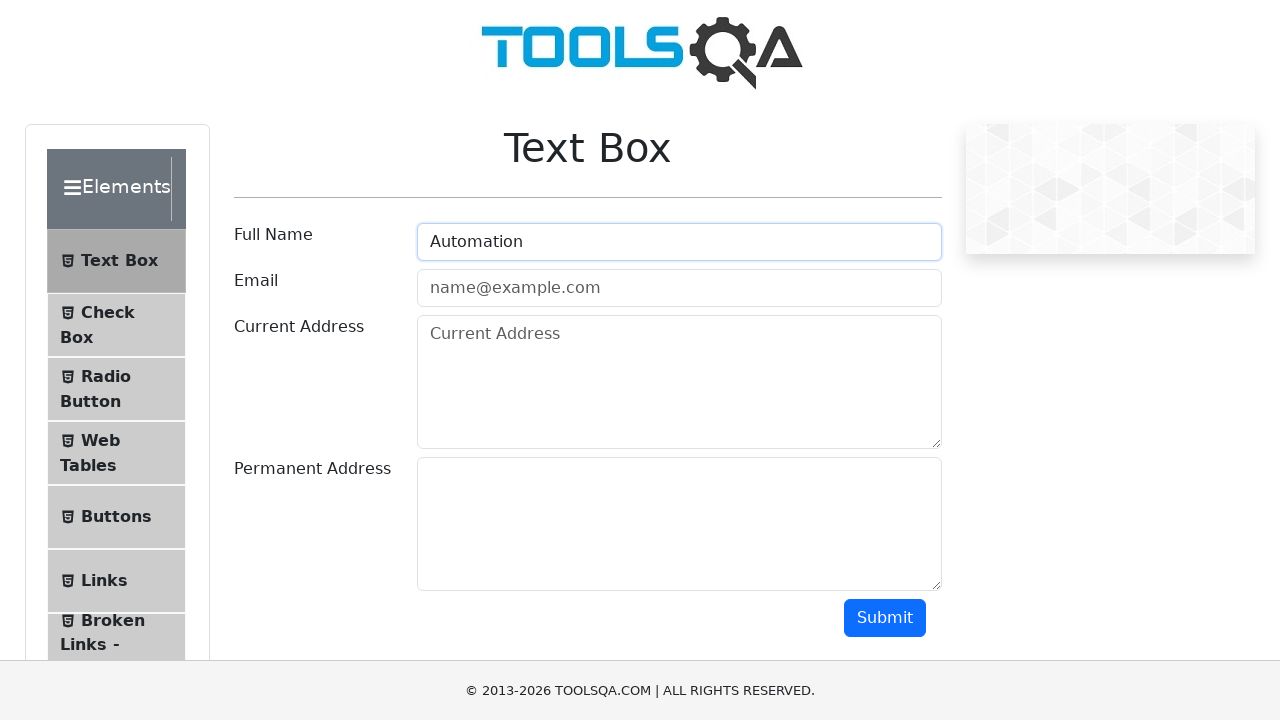

Filled email field with 'Testing@gmail.com' on #userEmail
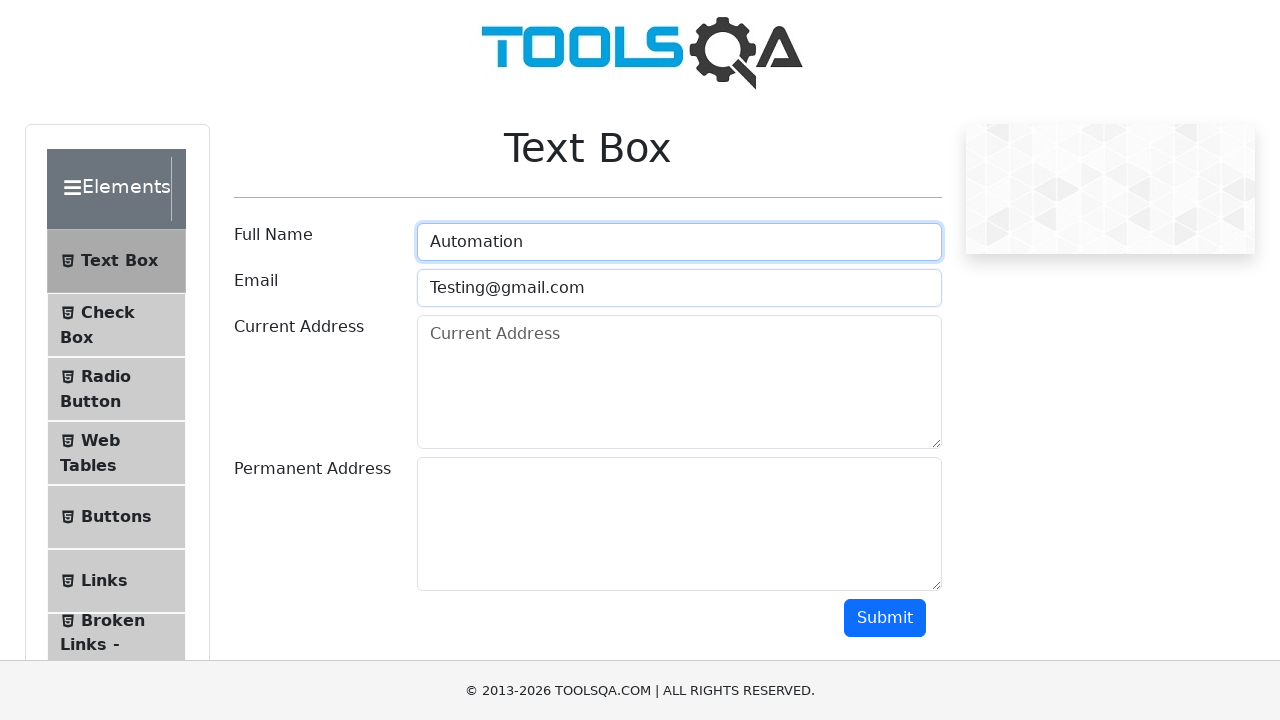

Filled current address field with 'Testing Current Address' on #currentAddress
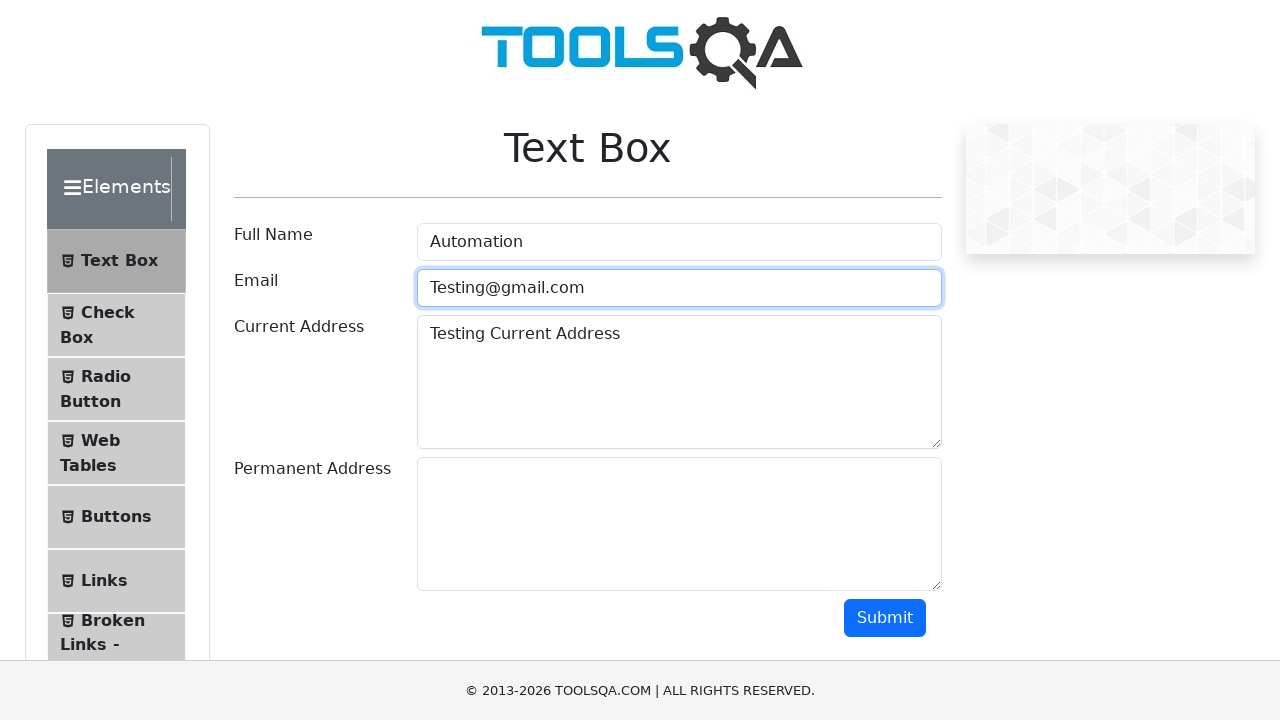

Filled permanent address field with 'Testing Permanent Address' on #permanentAddress
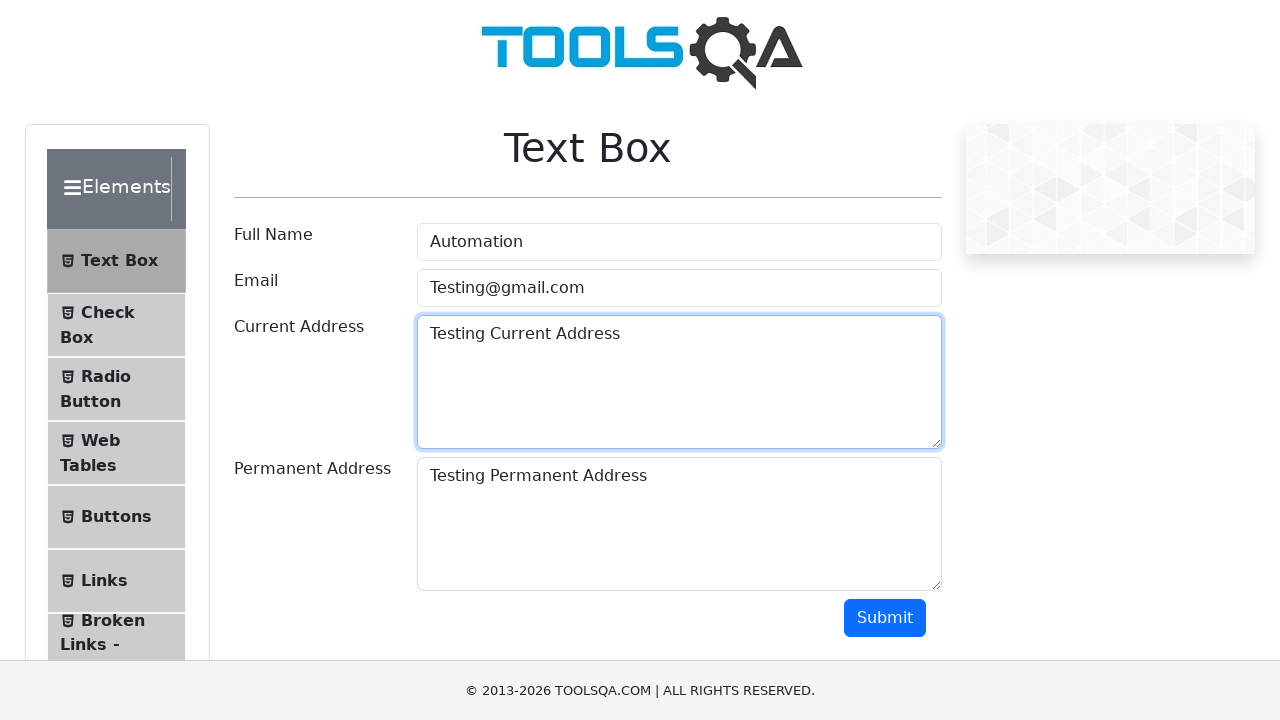

Clicked submit button to submit the form at (885, 618) on #submit
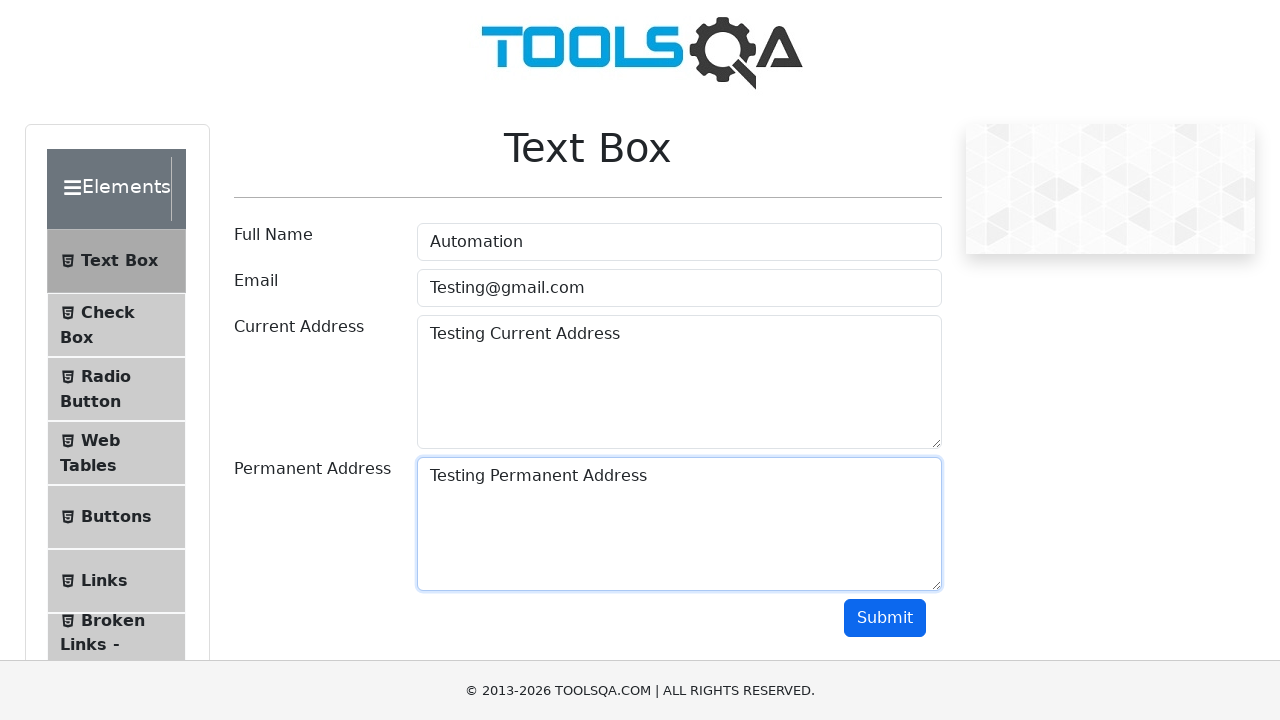

Waited for form submission output to load
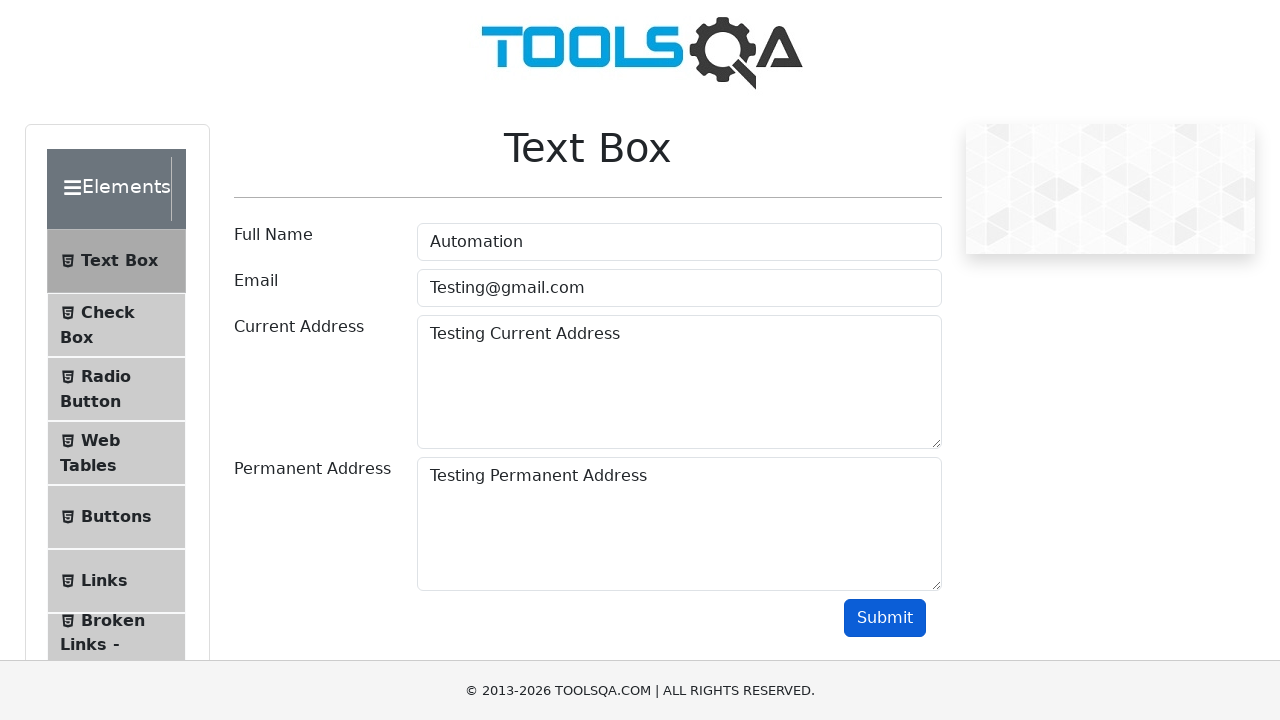

Retrieved submitted name from output: Name:Automation
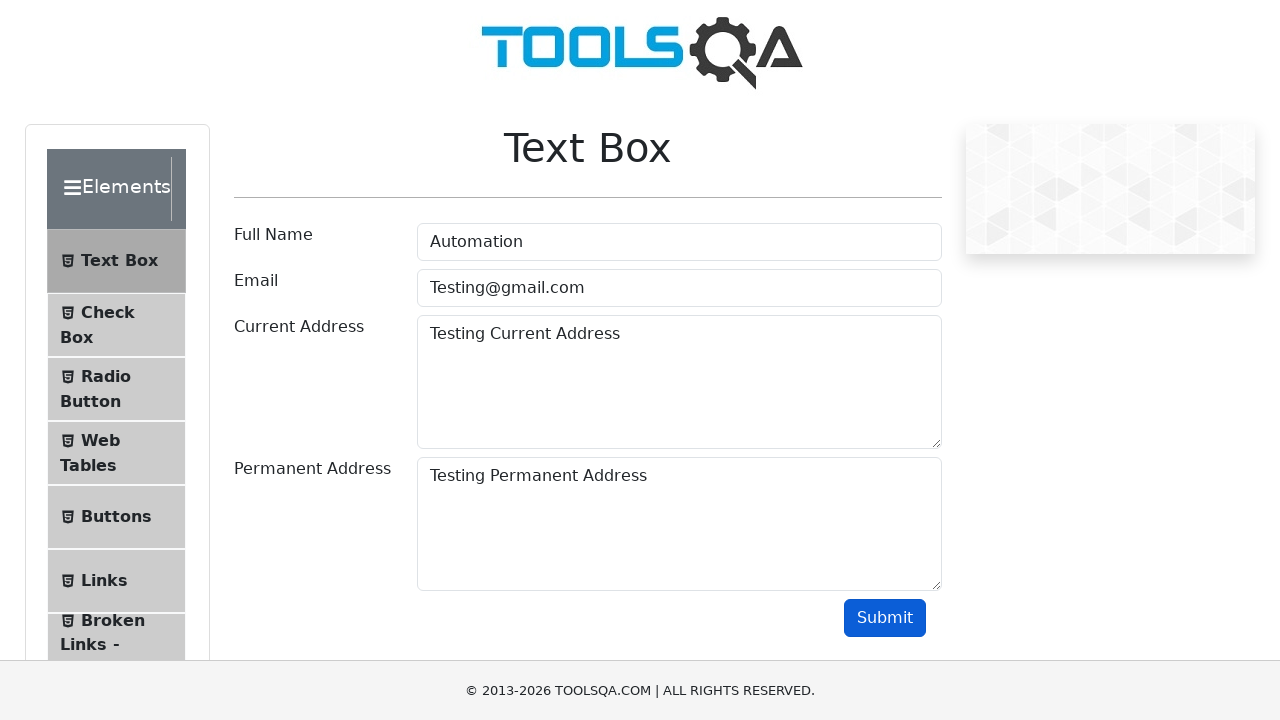

Retrieved submitted email from output: Email:Testing@gmail.com
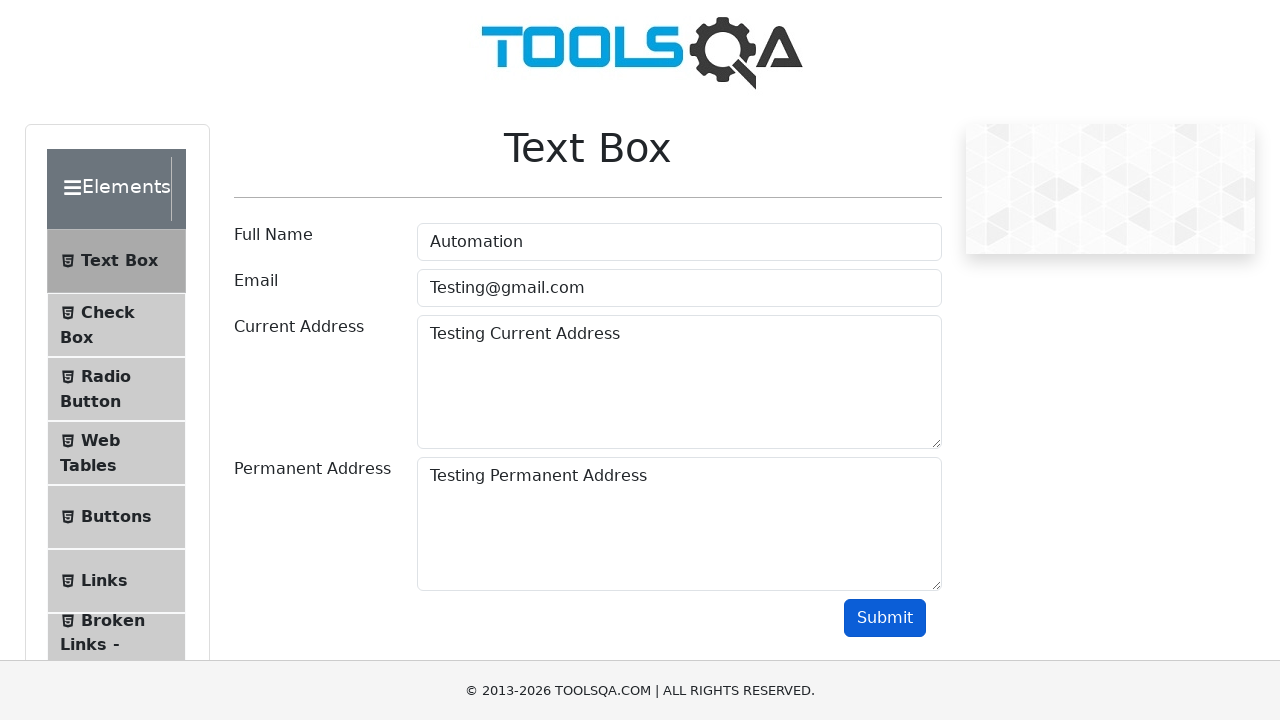

Retrieved submitted current address from output: Current Address :Testing Current Address 
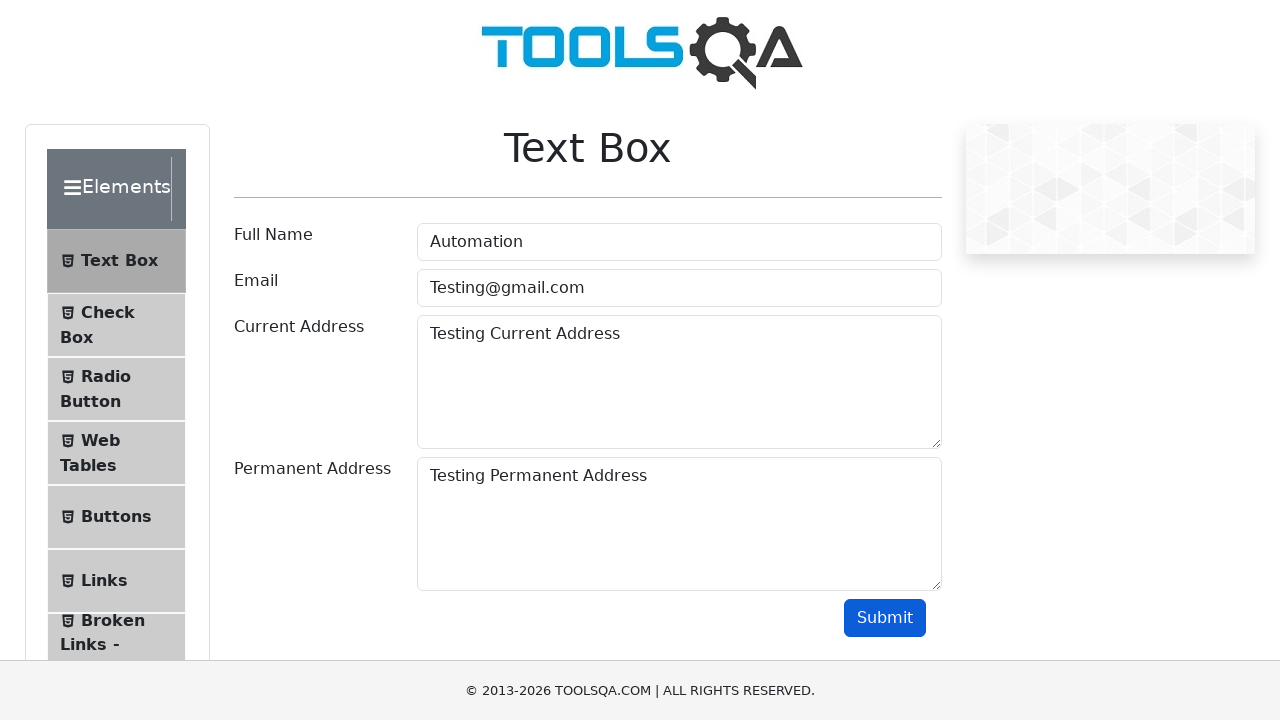

Retrieved submitted permanent address from output: Permananet Address :Testing Permanent Address
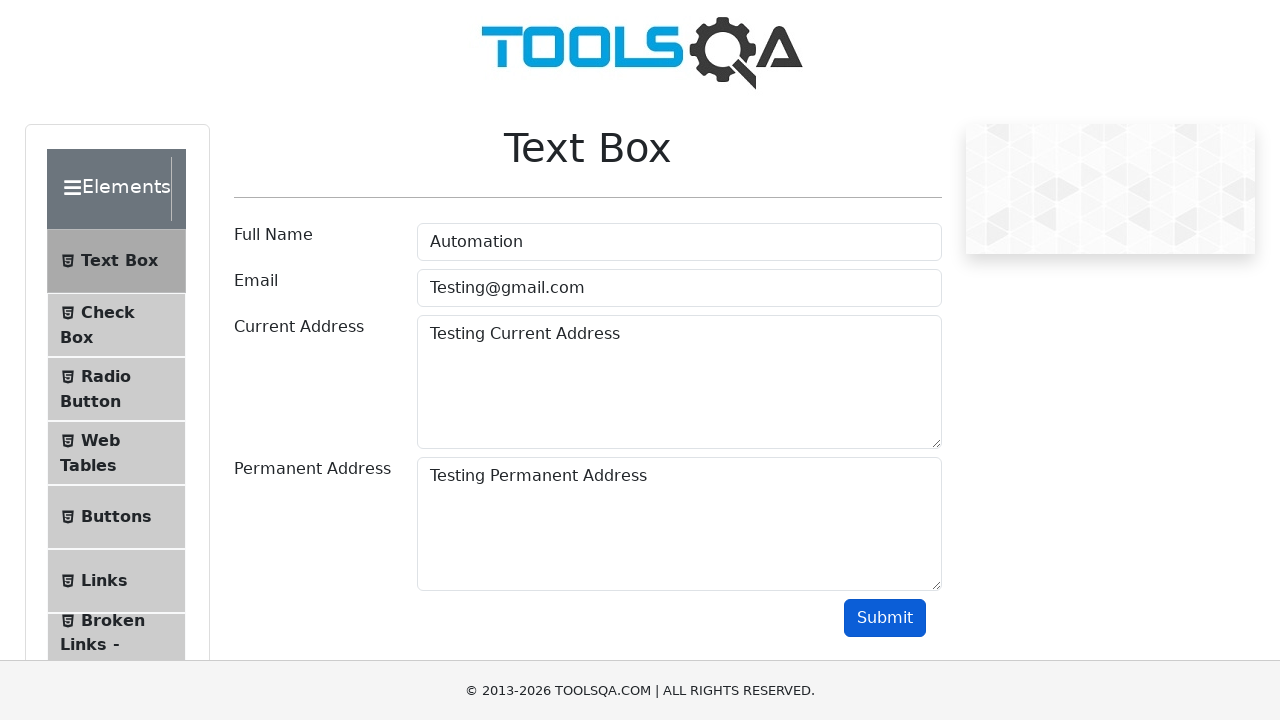

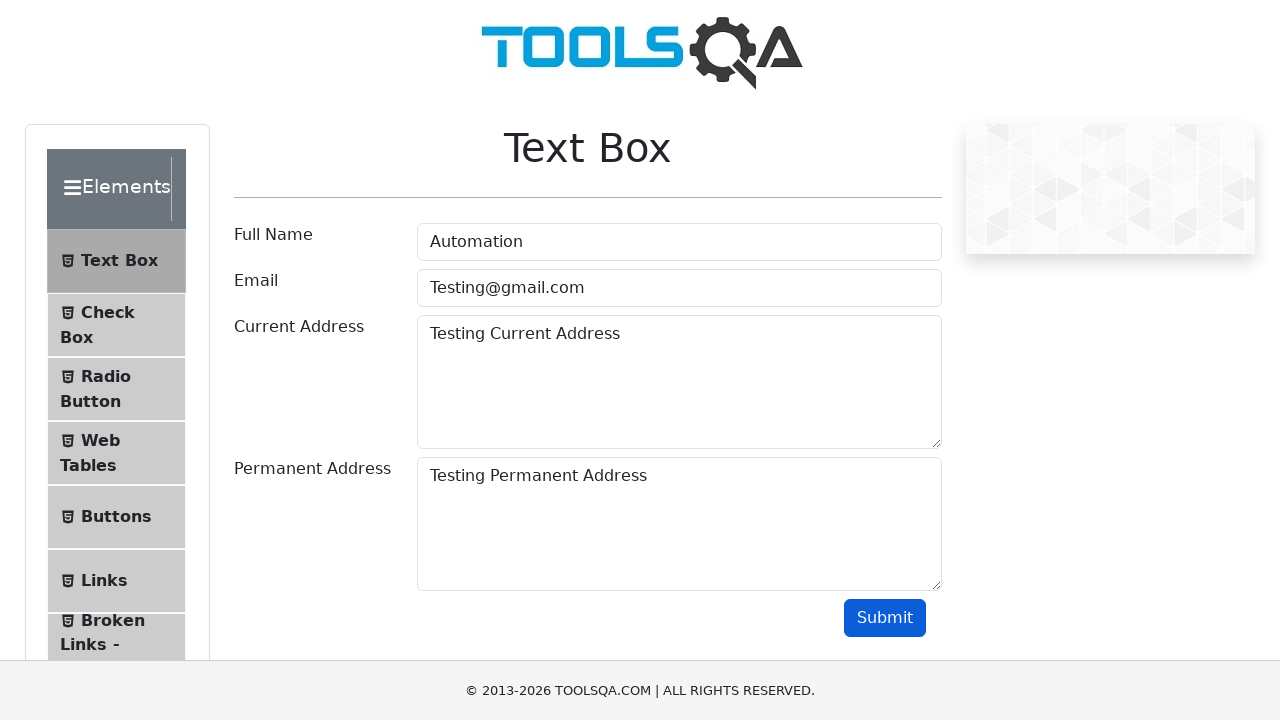